Tests JavaScript prompt dialog by triggering it, entering text, and accepting it

Starting URL: https://the-internet.herokuapp.com/javascript_alerts

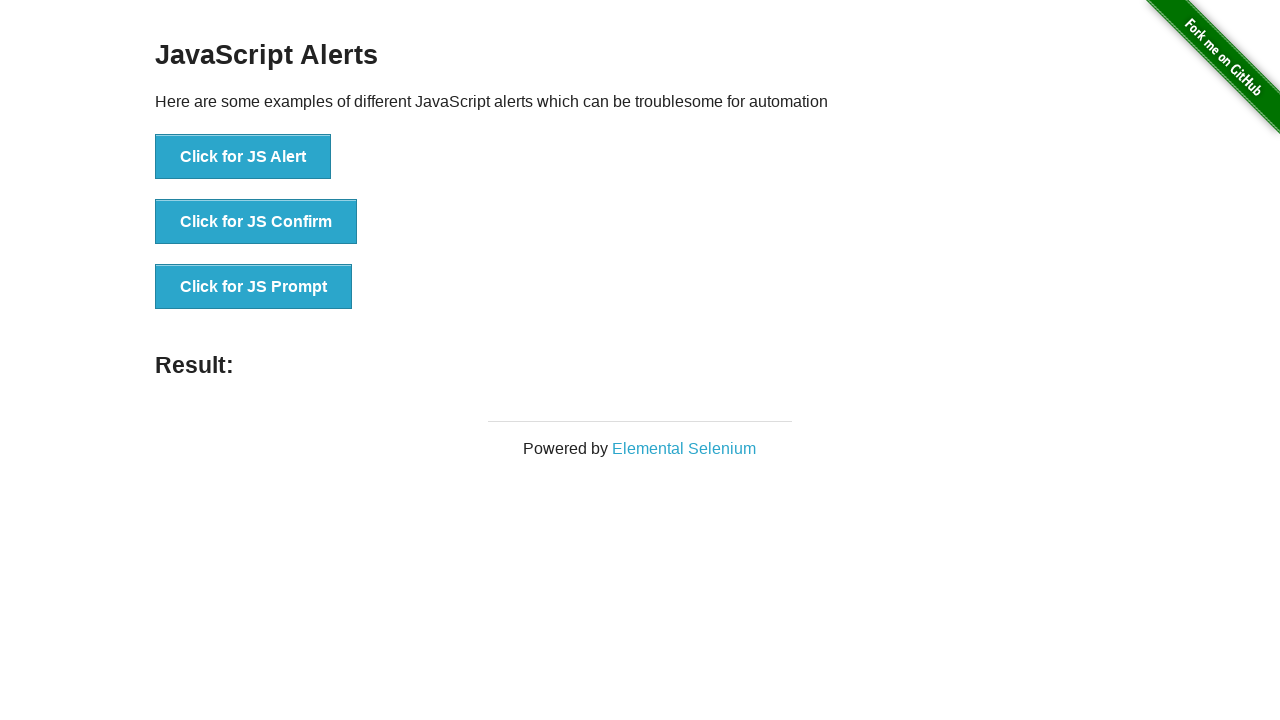

Clicked button to trigger JavaScript prompt dialog at (254, 287) on xpath=//button[@onclick='jsPrompt()']
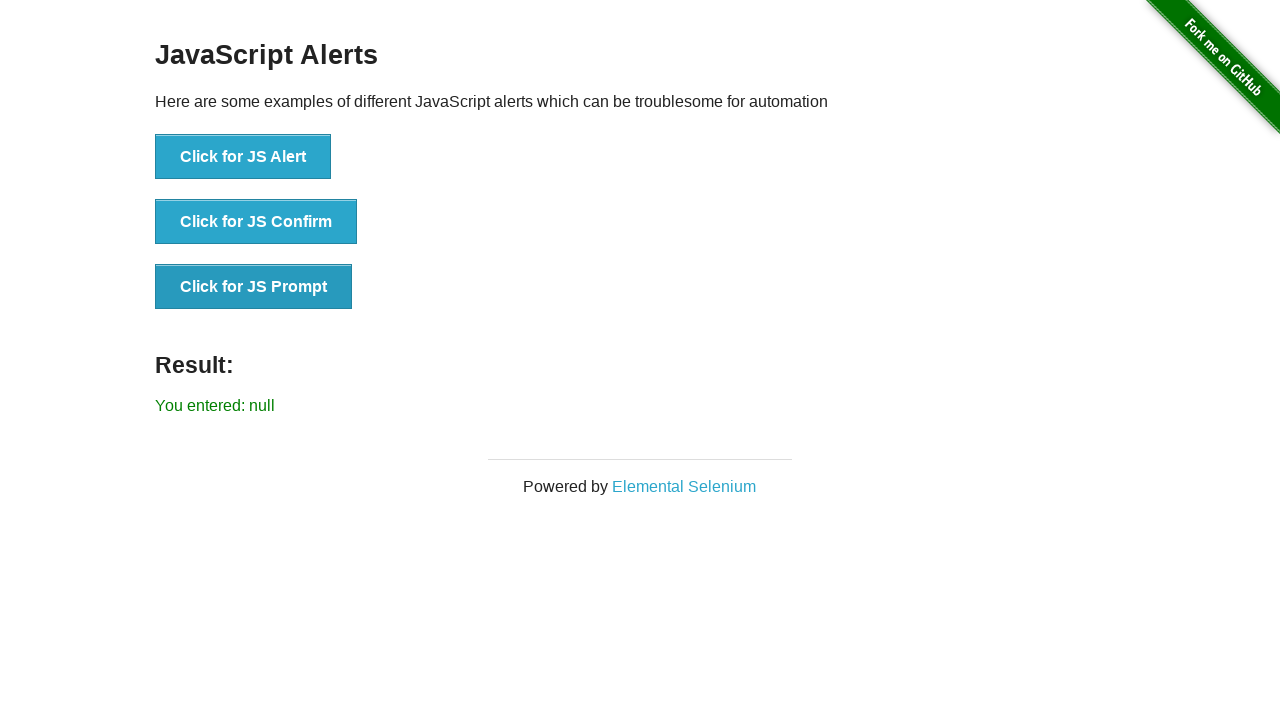

Set up dialog handler to accept prompt with text 'Hola estamos validando el uso de popup en el Bootcamp'
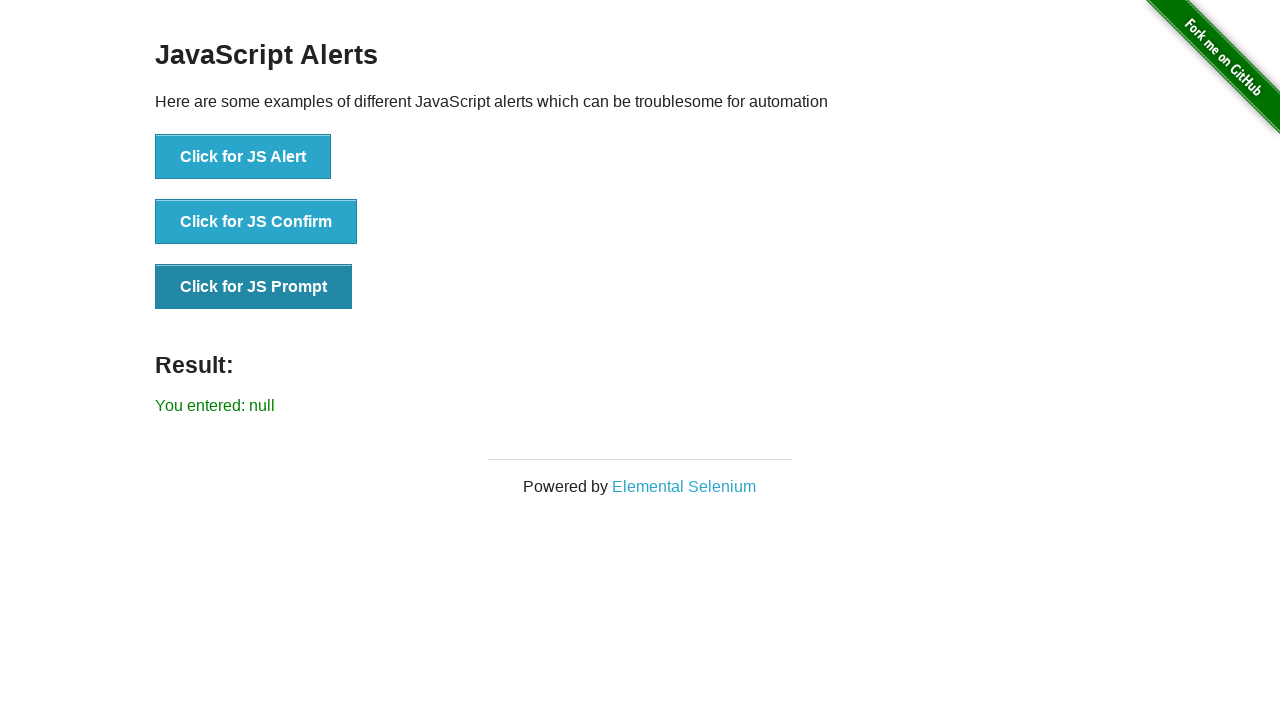

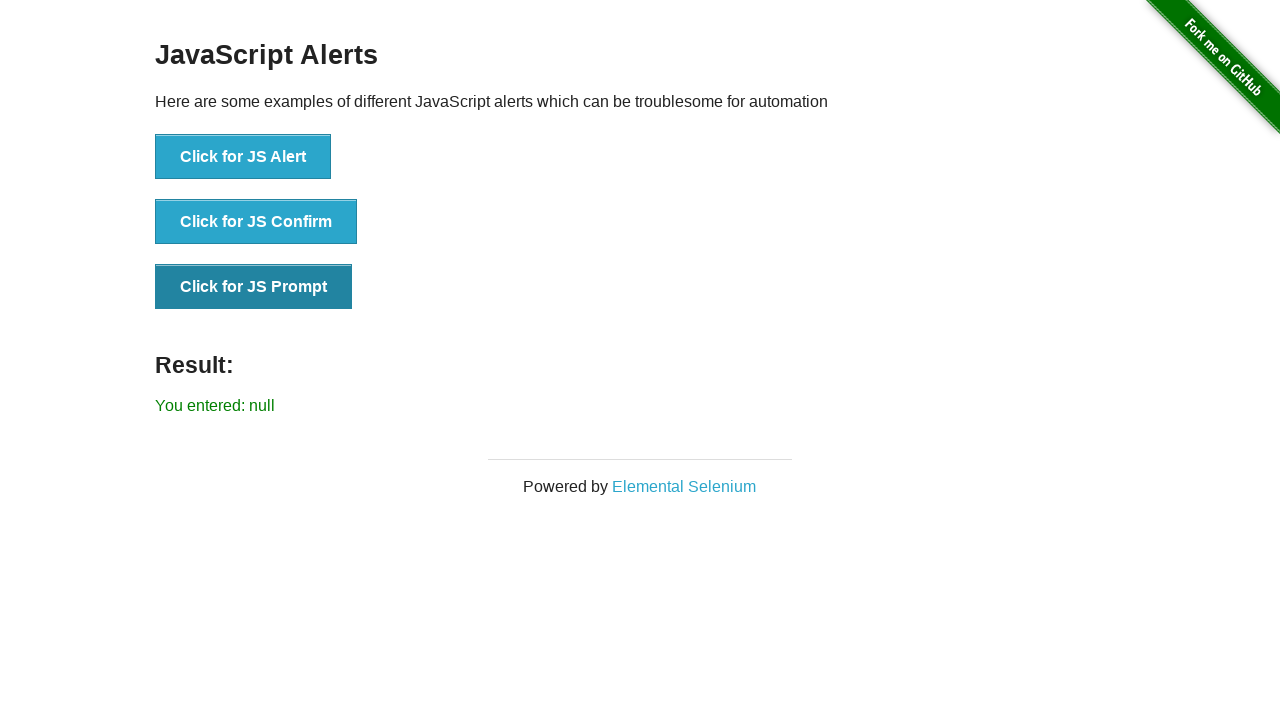